Finds and prints unique and duplicate surnames from table 1 using list and set operations

Starting URL: http://automationbykrishna.com

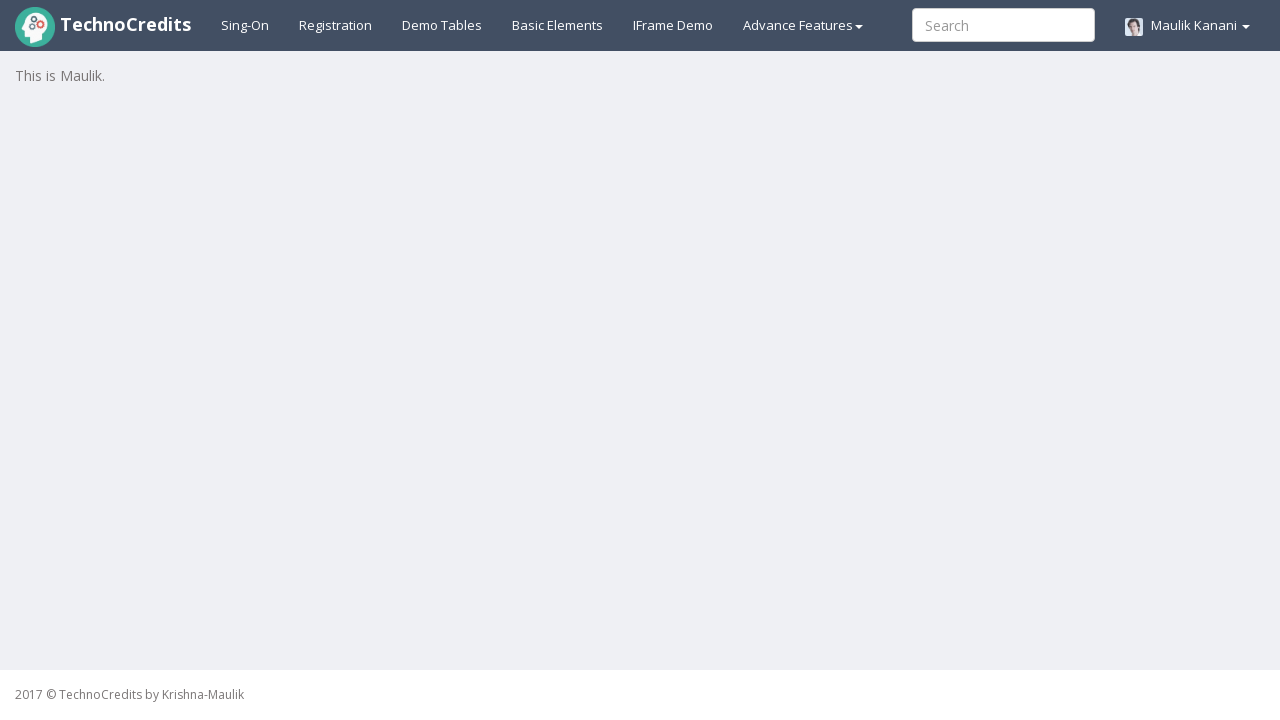

Clicked on Demo Tables tab at (442, 25) on a#demotable
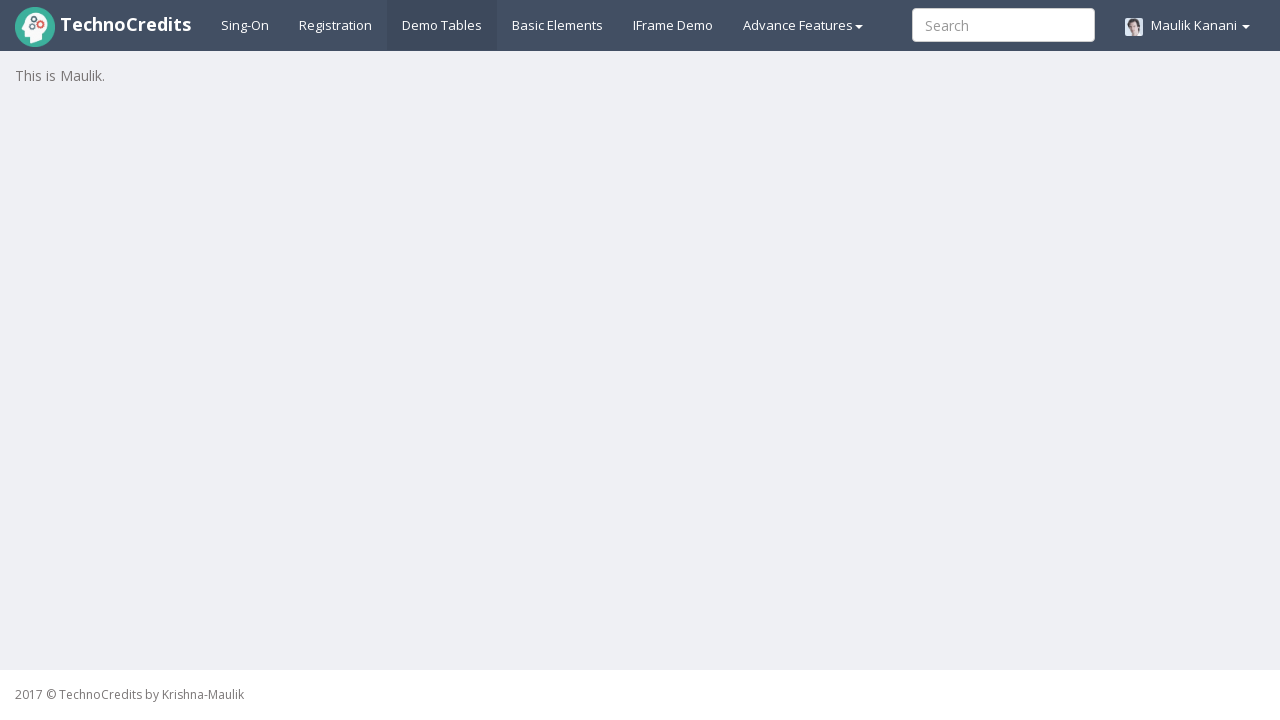

Table 1 loaded and ready
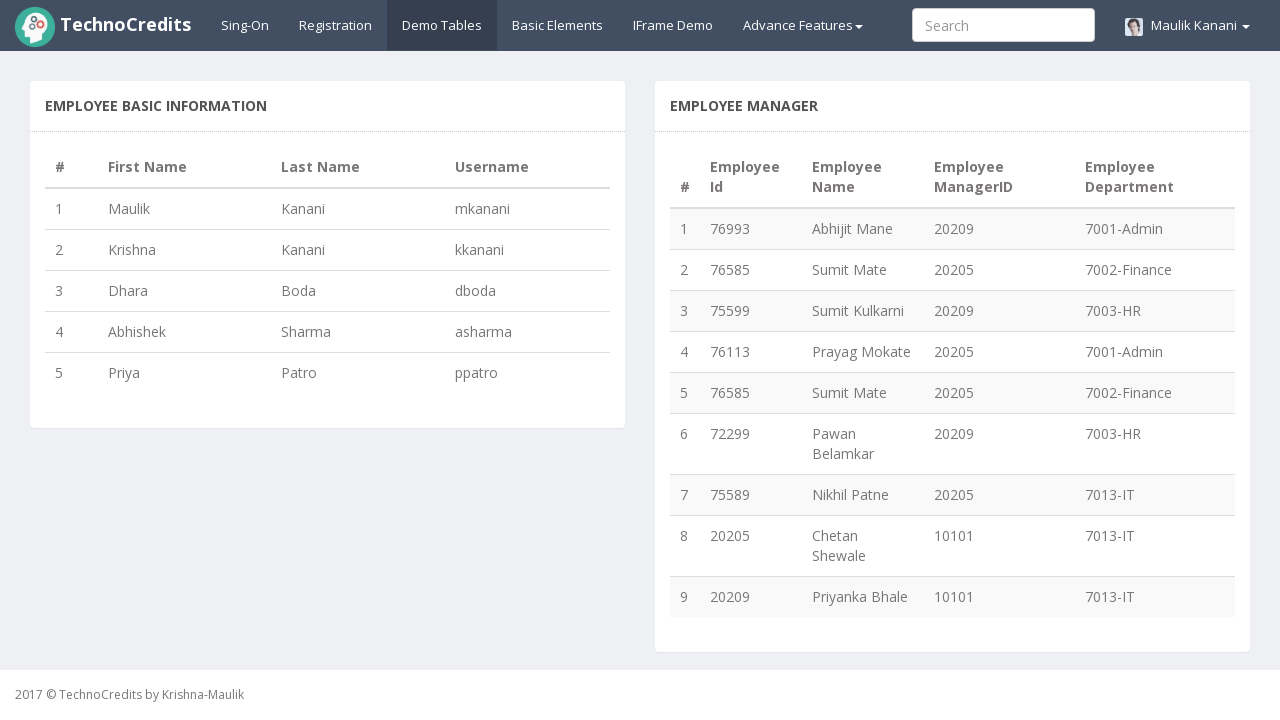

Located 5 surnames in table 1 column 3
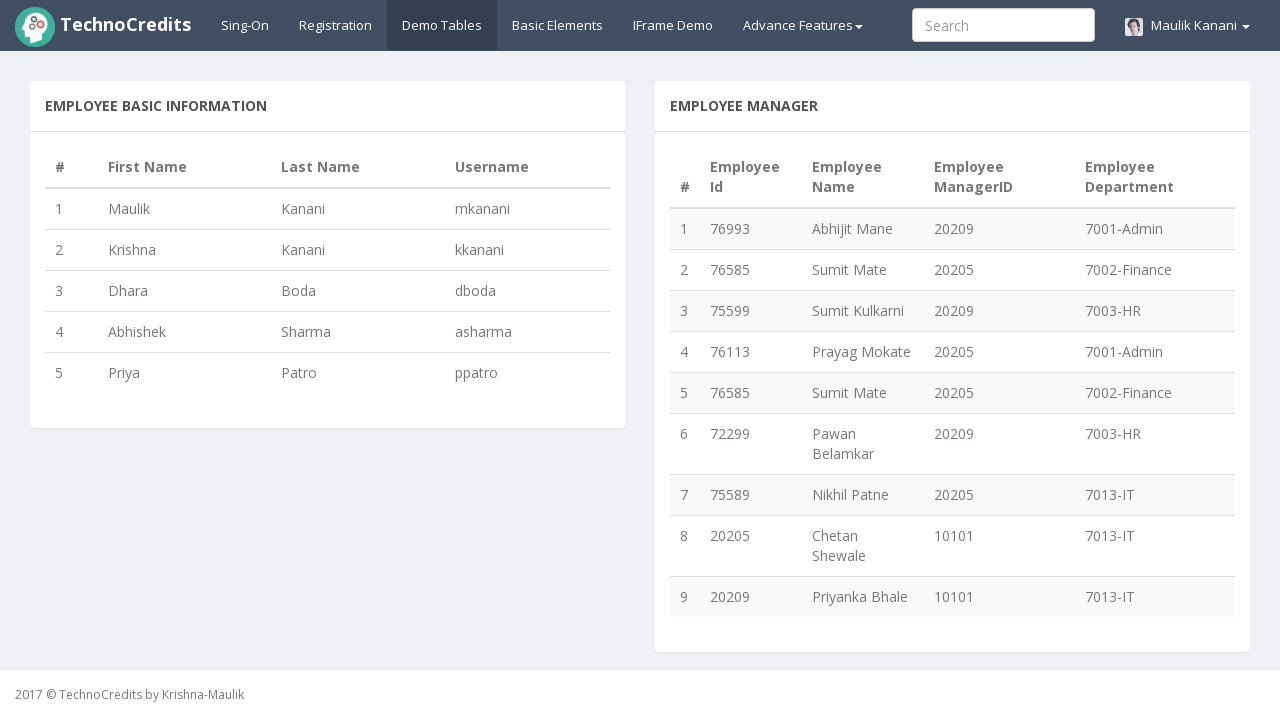

Processed all surnames and identified duplicates: {'Kanani'}
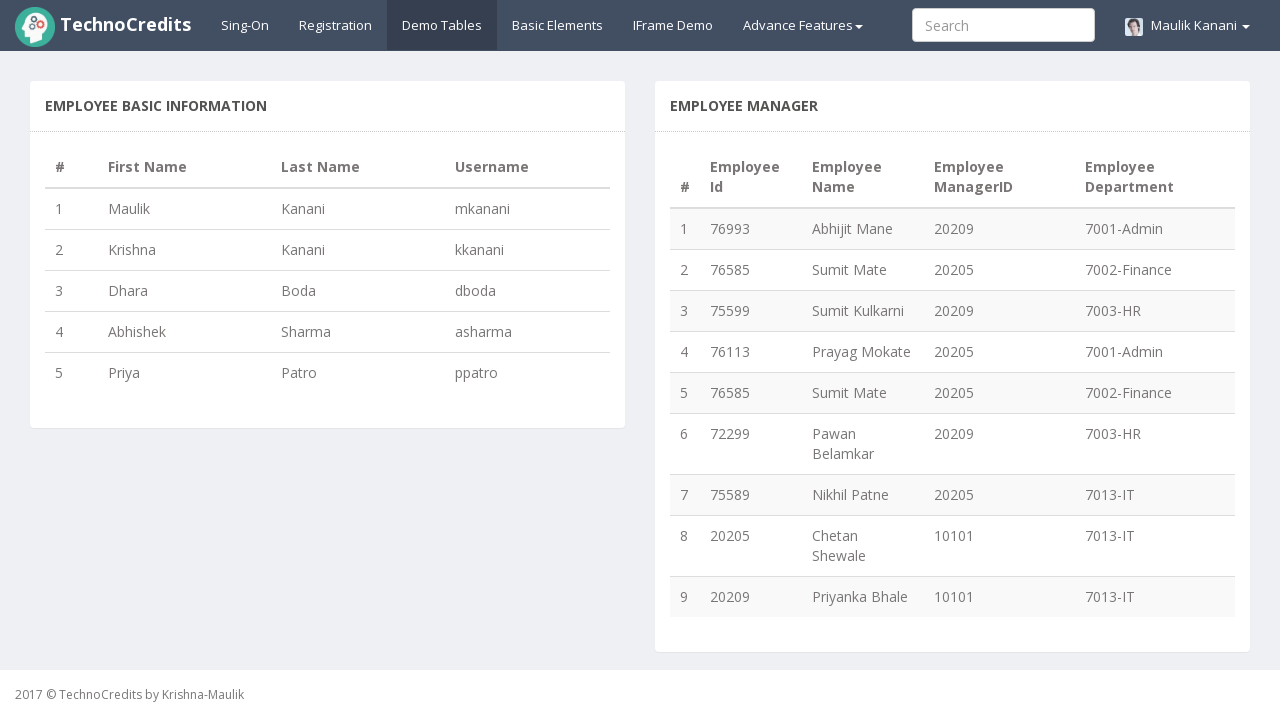

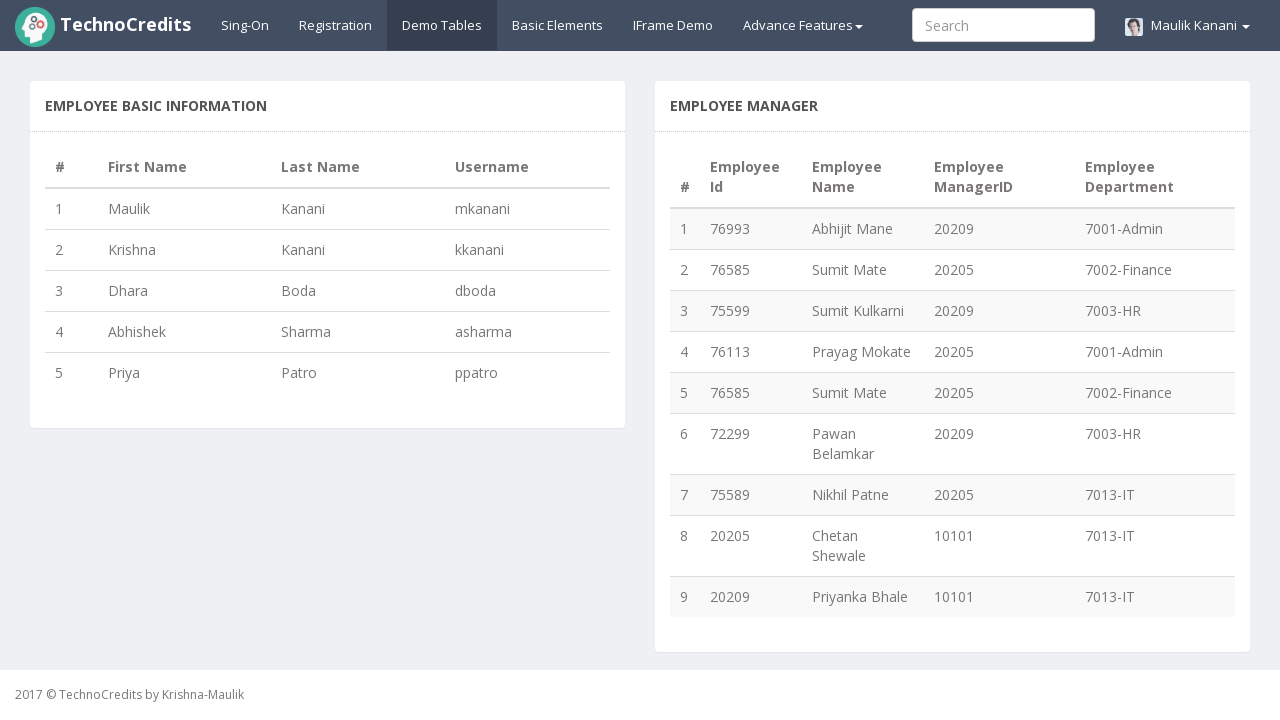